Tests a registration form by filling in required fields (first name, last name, email) in the first block and submitting the form, then verifies successful registration by checking for a congratulations message.

Starting URL: http://suninjuly.github.io/registration1.html

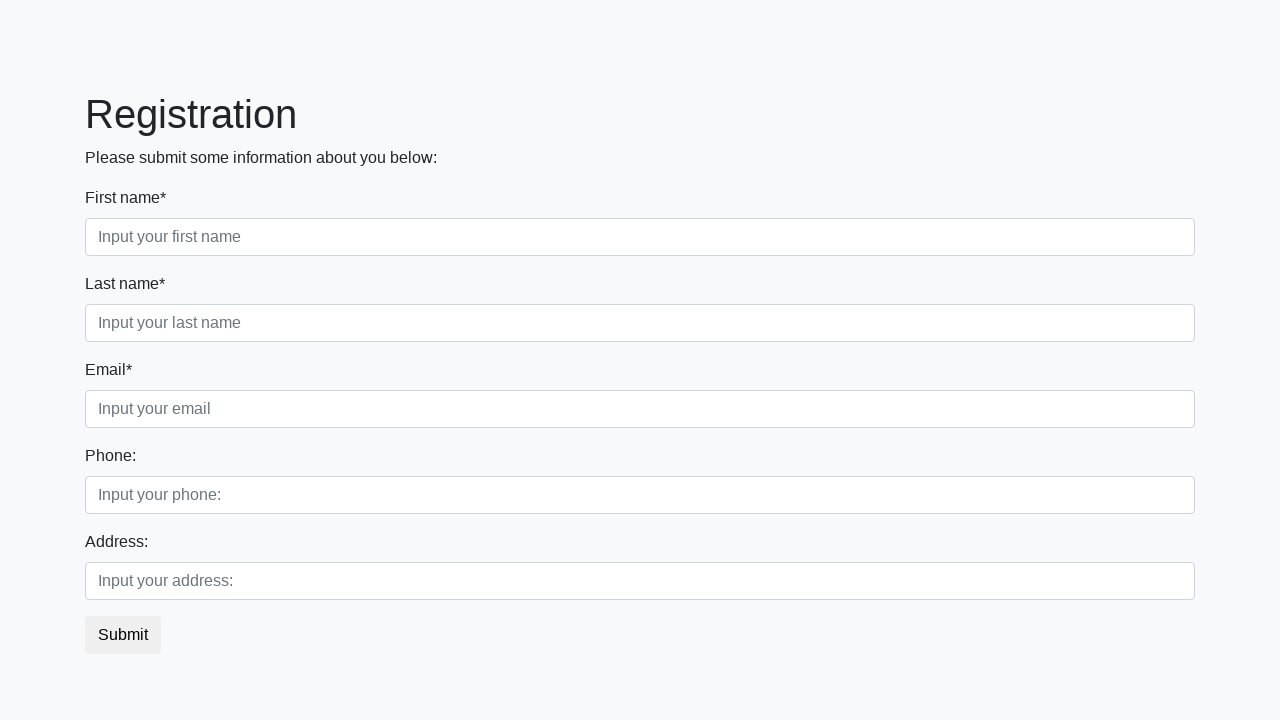

Filled first name field with 'Ivan' on .first_block .form-control.first
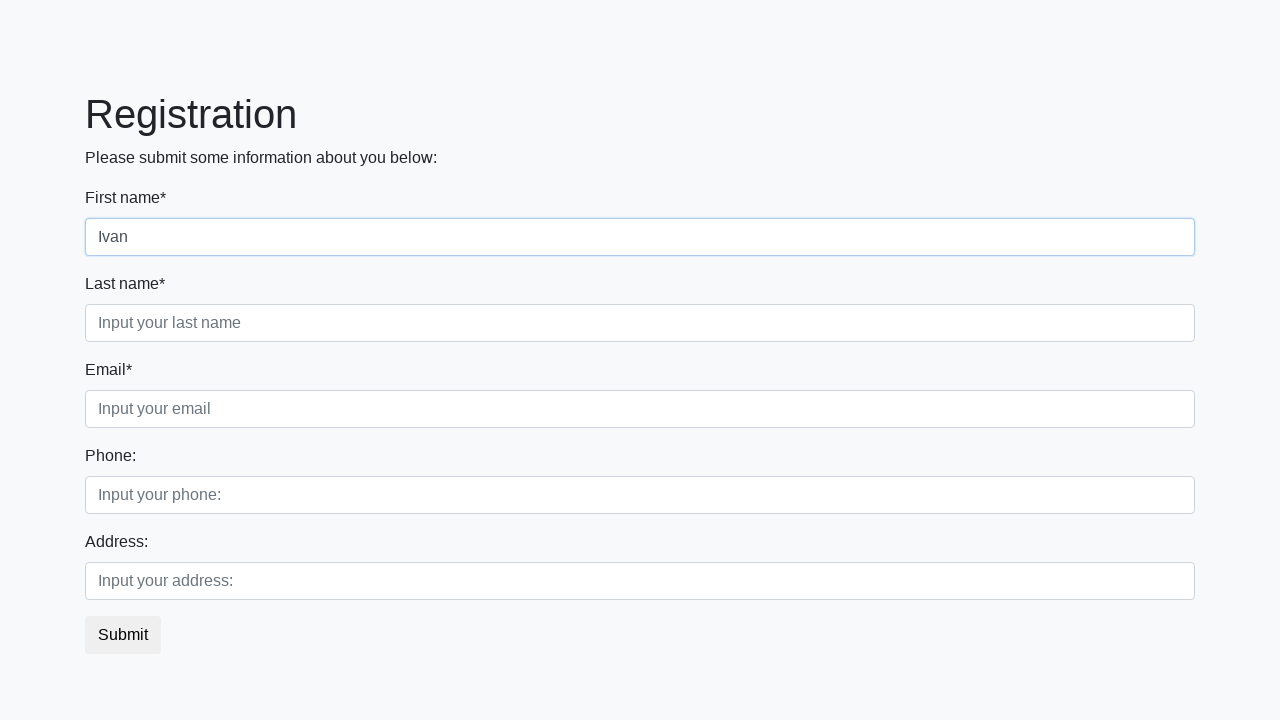

Filled last name field with 'Petrov' on .first_block .form-control.second
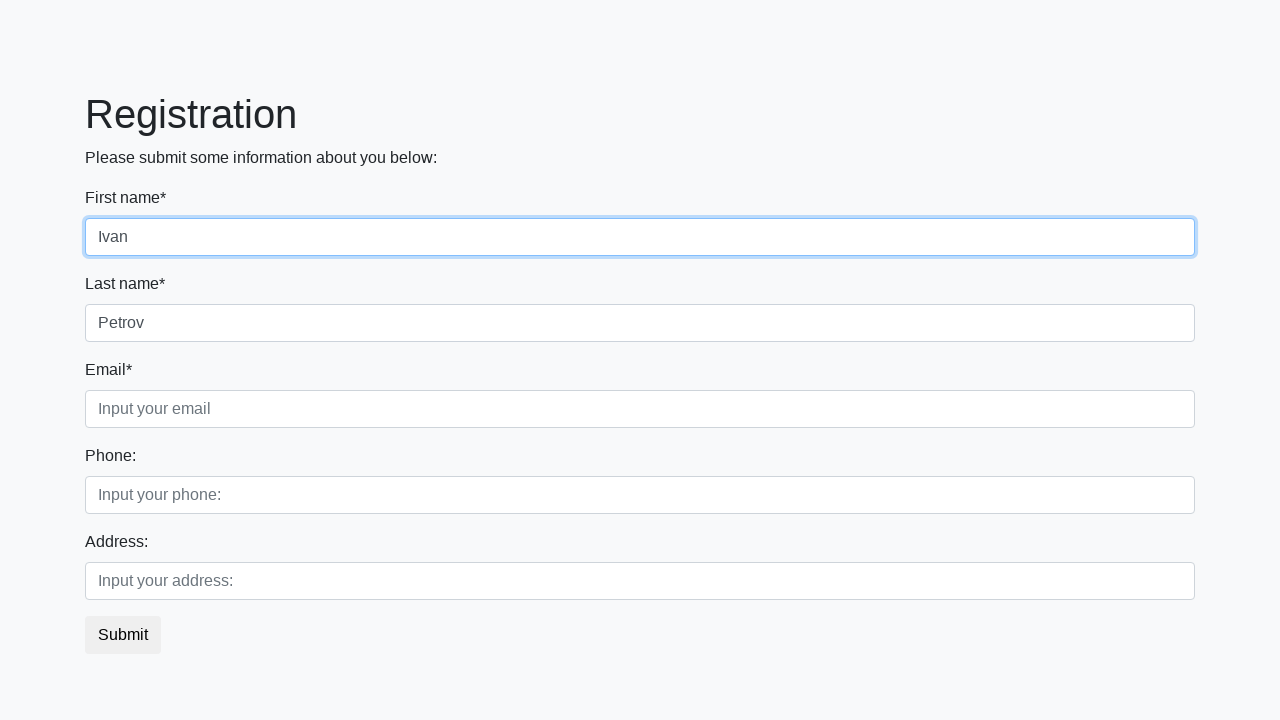

Filled email field with 'ipetrov@mail.ru' on .first_block .form-control.third
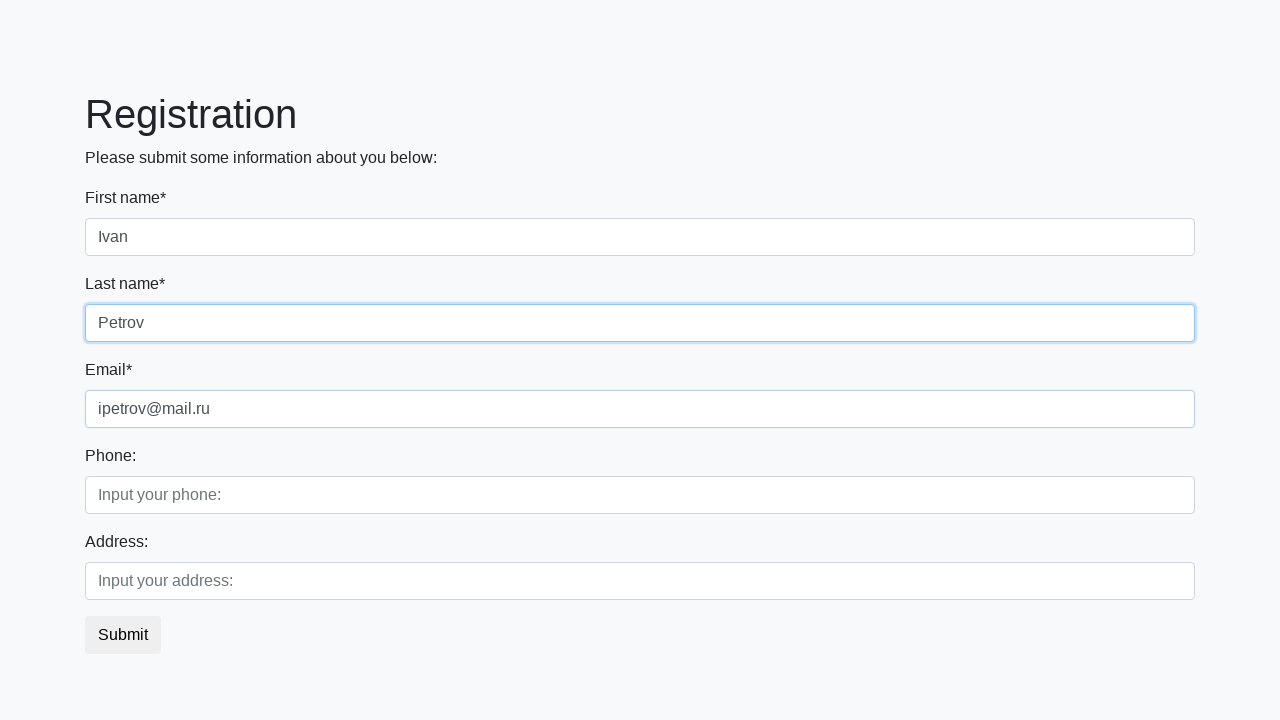

Clicked submit button to register at (123, 635) on button.btn
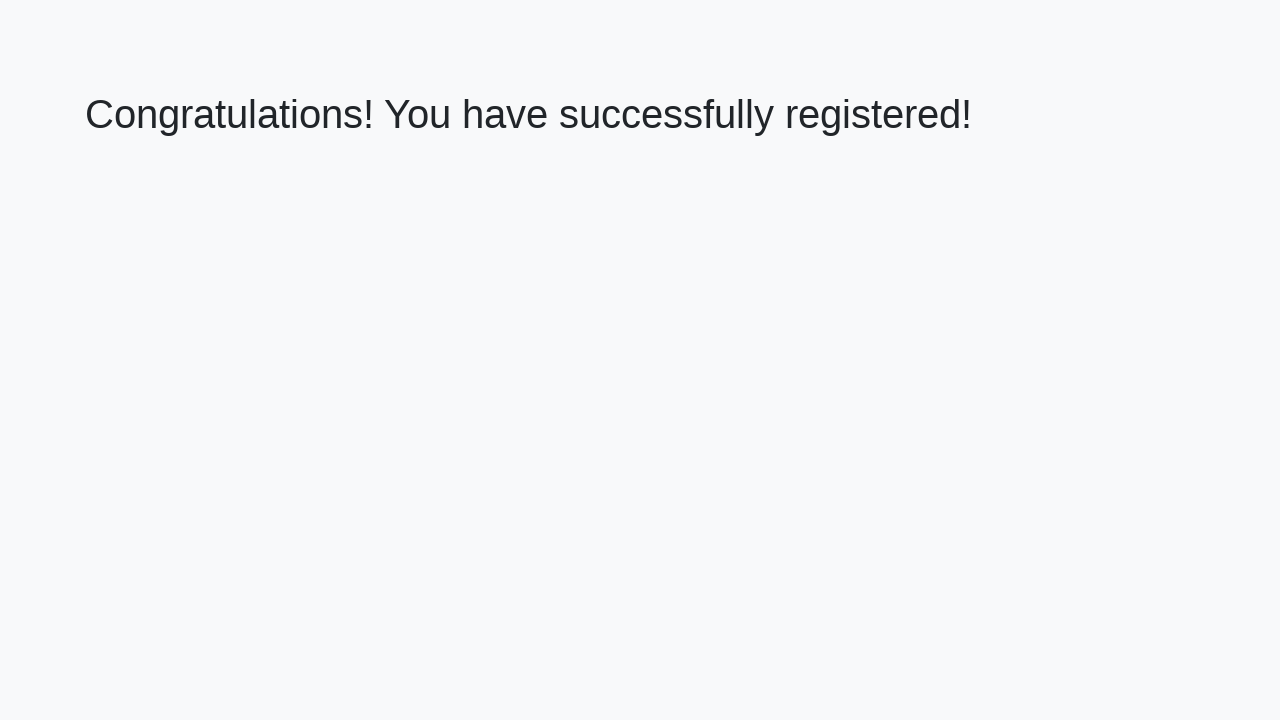

Waited for congratulations message to load
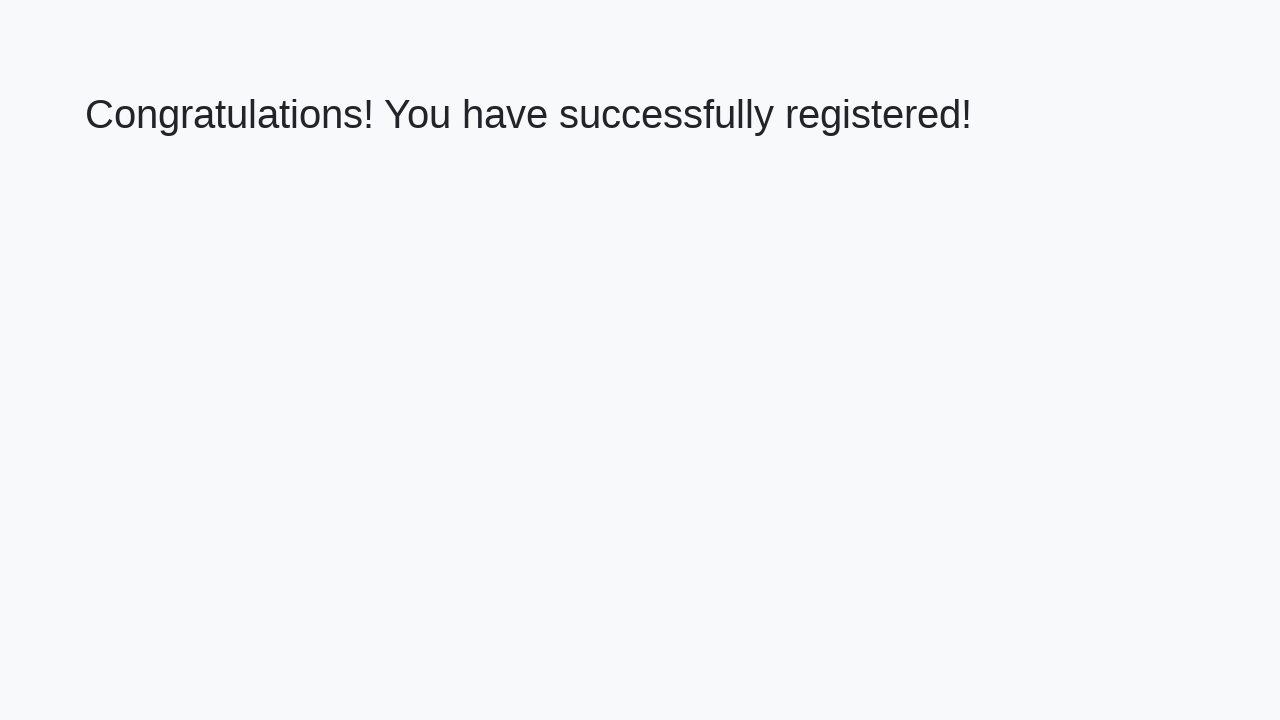

Retrieved congratulations message: 'Congratulations! You have successfully registered!'
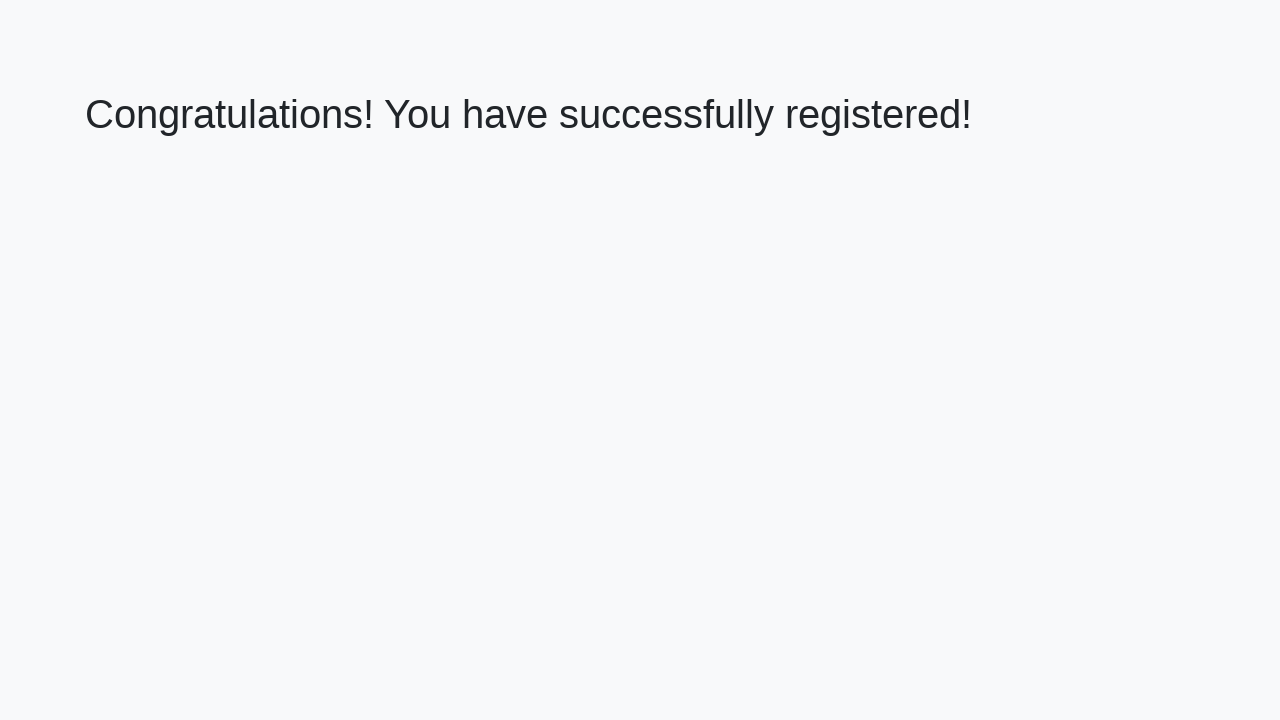

Verified successful registration with correct congratulations message
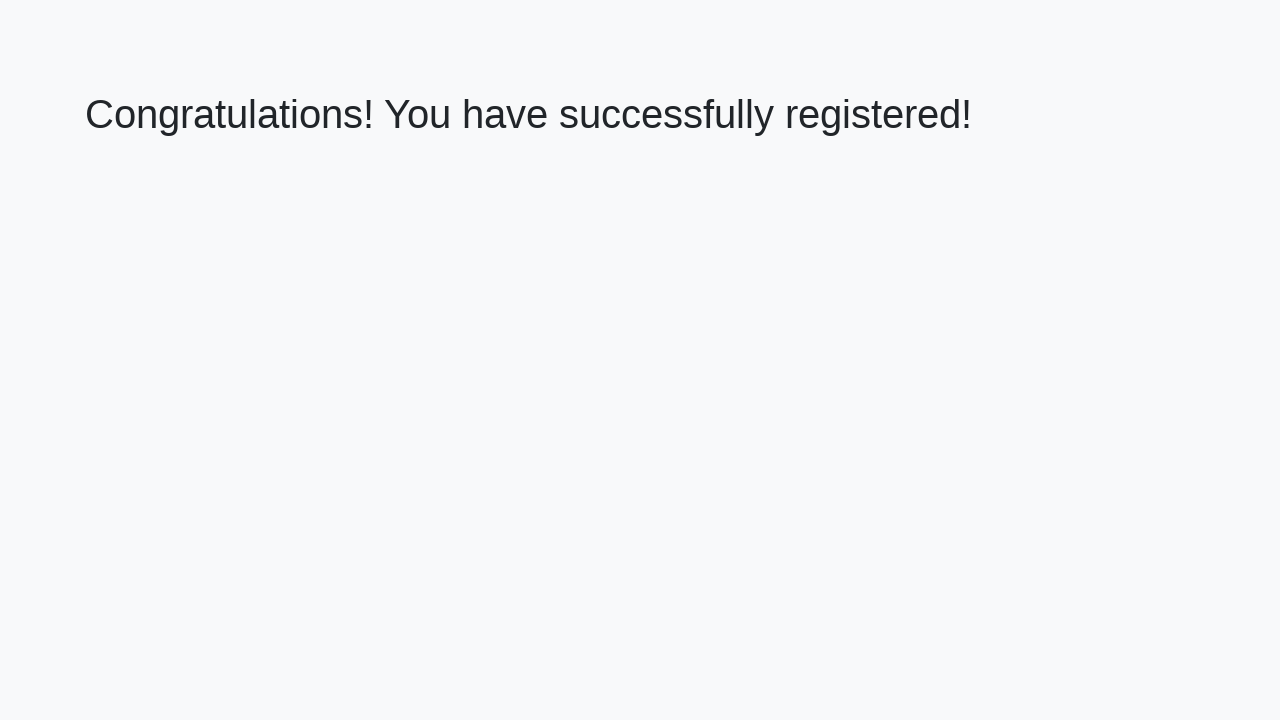

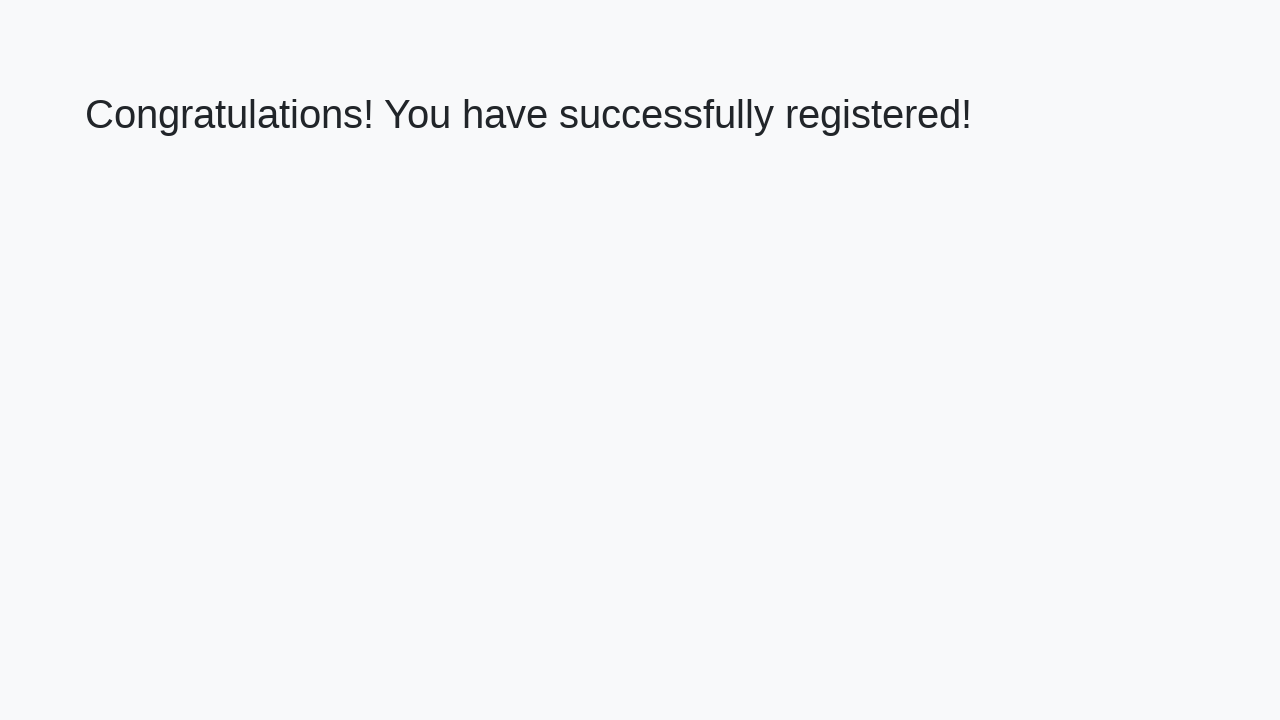